Tests the registration of a donation point by filling out a form with name, email, CEP (postal code), address details, selecting pet type, and submitting the form to verify successful registration.

Starting URL: https://petlov.vercel.app/signup

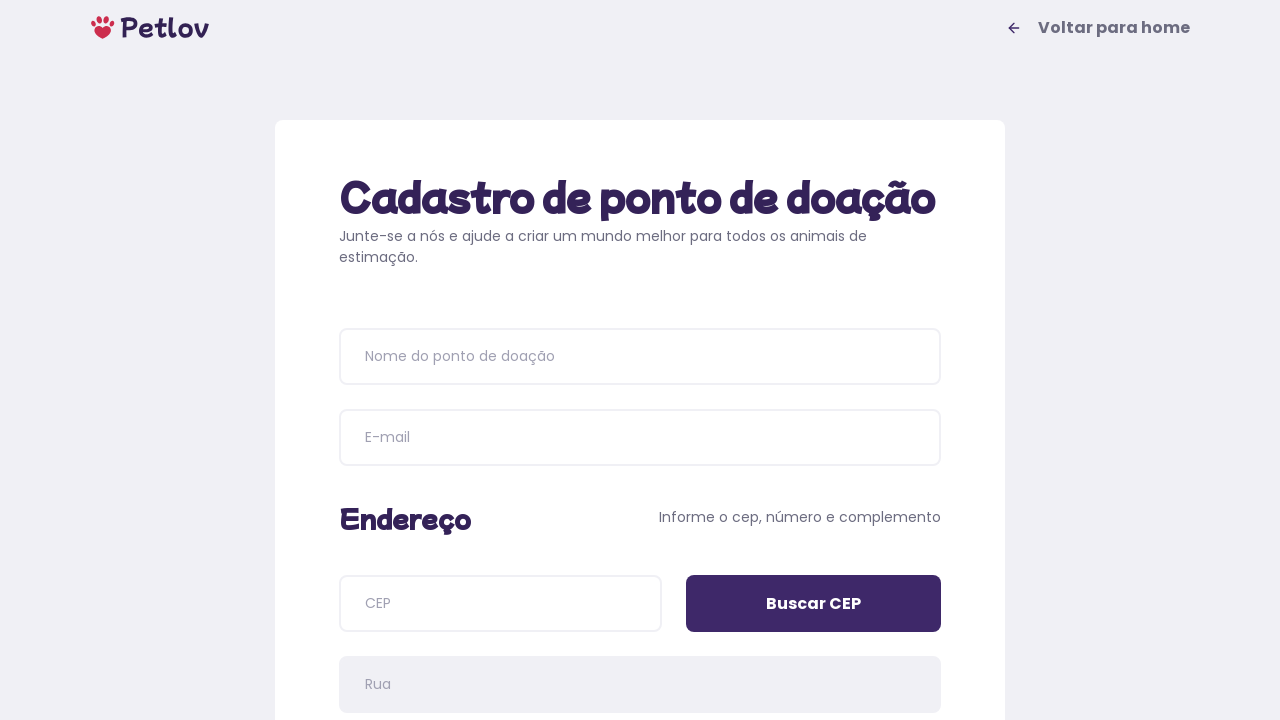

Page title loaded and visible
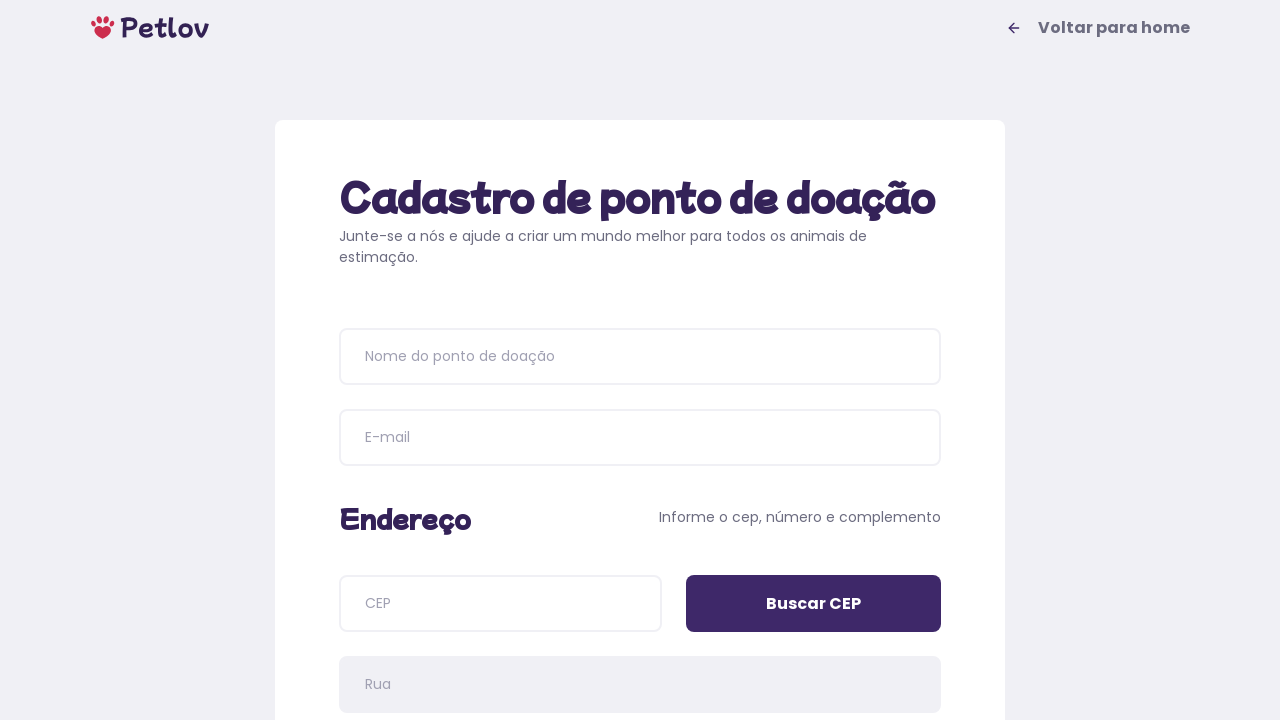

Filled name field with 'Maria's Pet Shelter' on input[name='name']
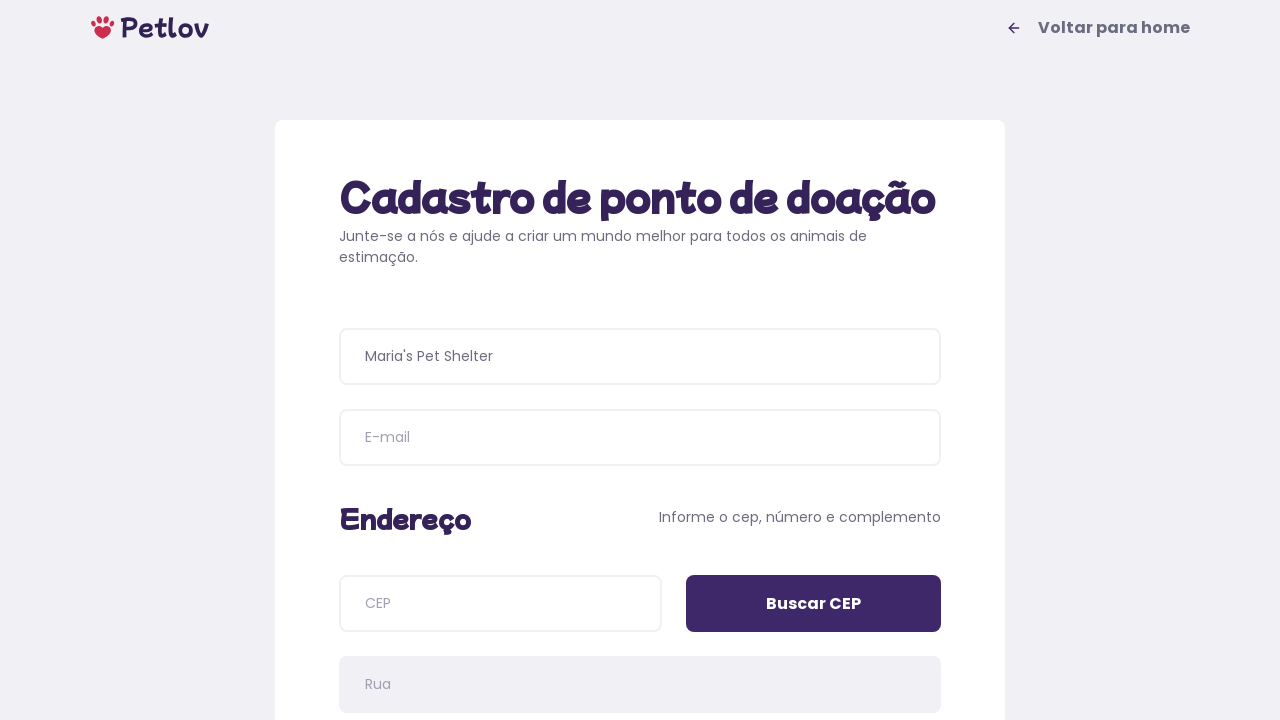

Filled email field with 'mariashelter@example.com' on input[name='email']
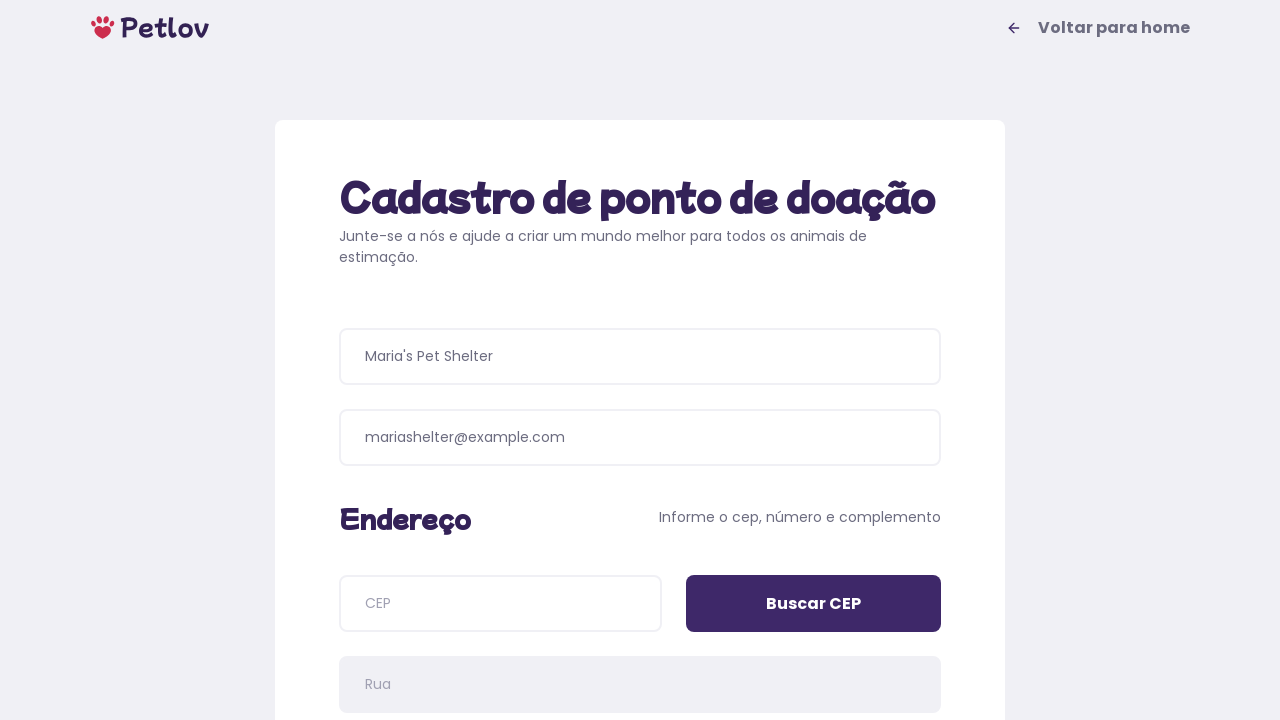

Filled CEP field with '02567120' on input[name='cep']
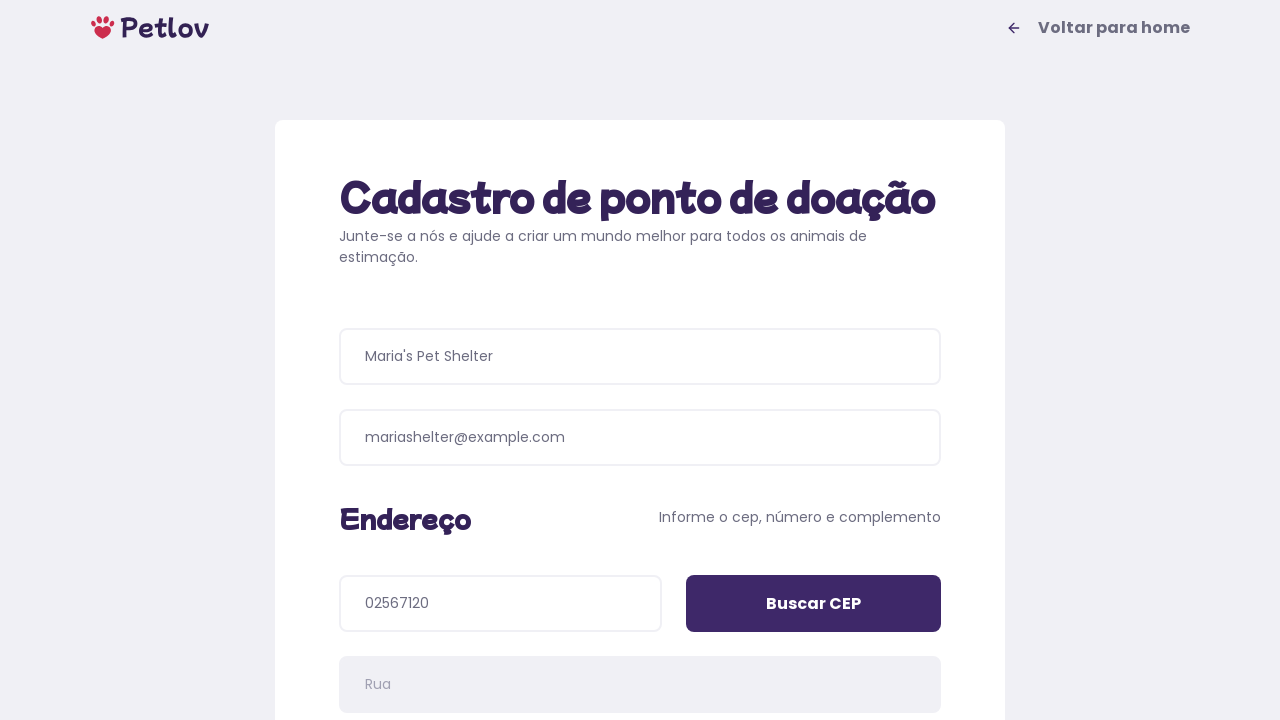

Clicked 'Buscar CEP' button to lookup address at (814, 604) on input[value='Buscar CEP']
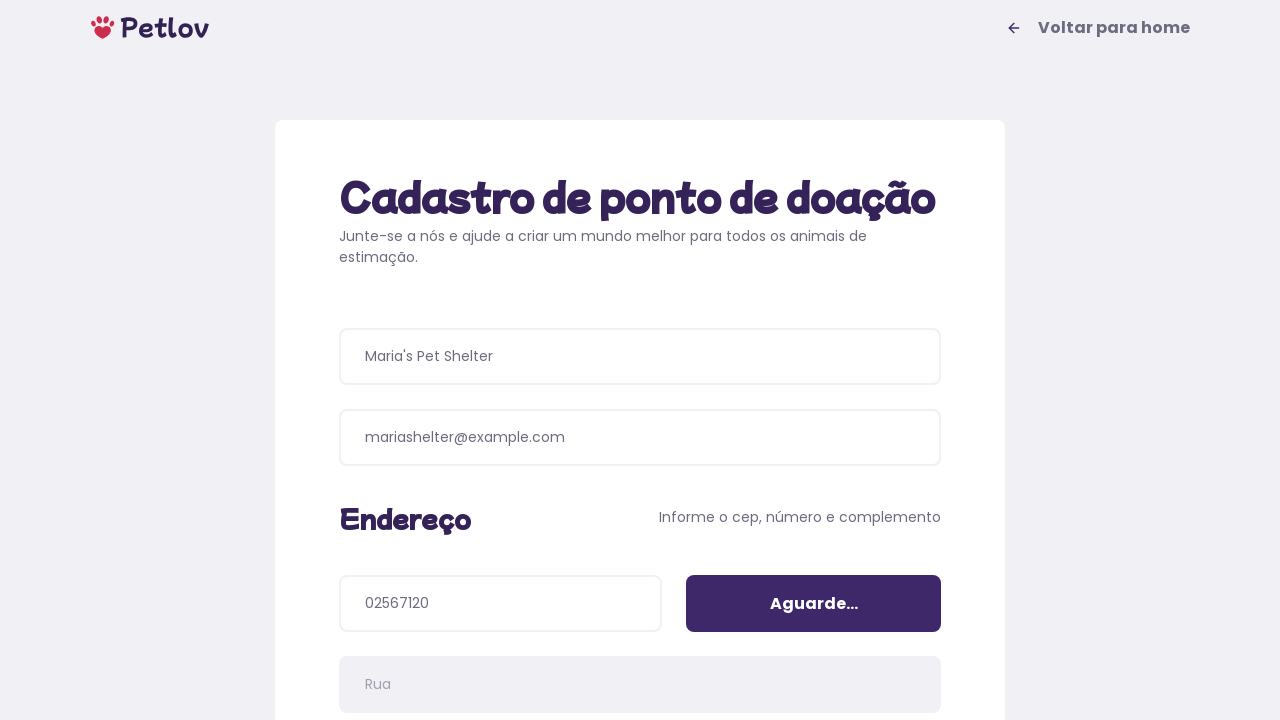

Waited for CEP lookup to complete
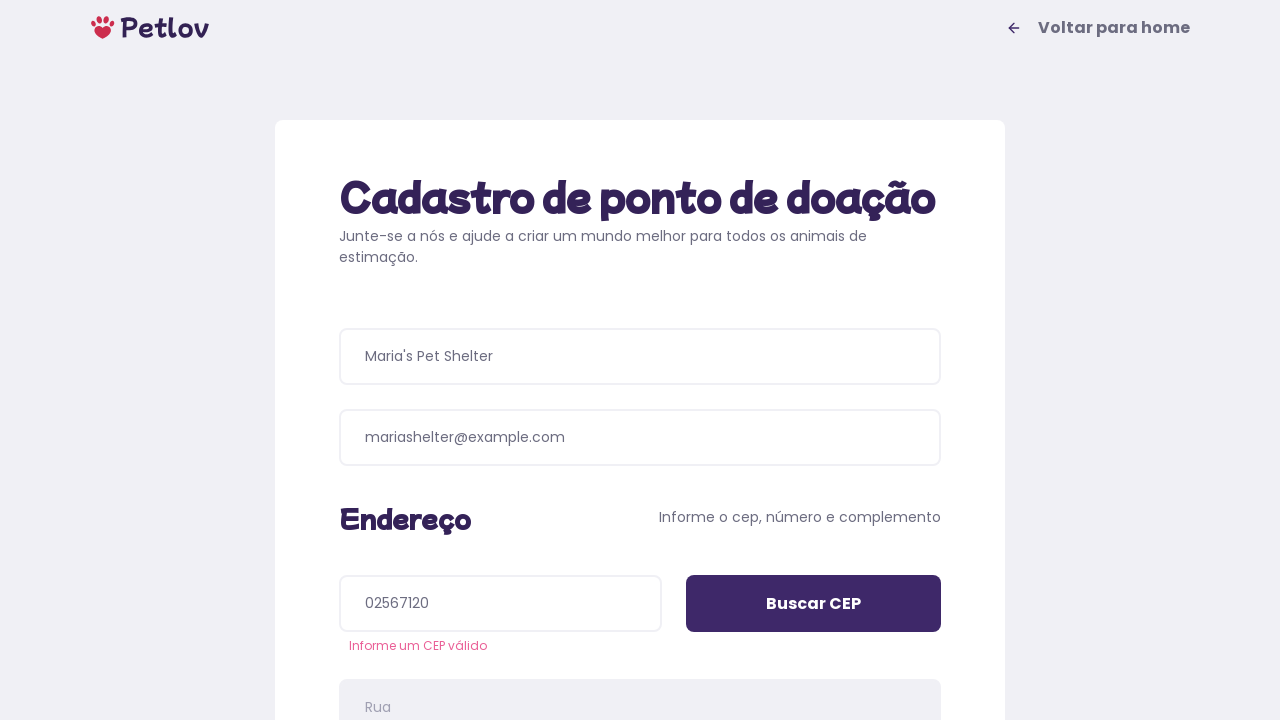

Filled address number field with '450' on input[name='addressNumber']
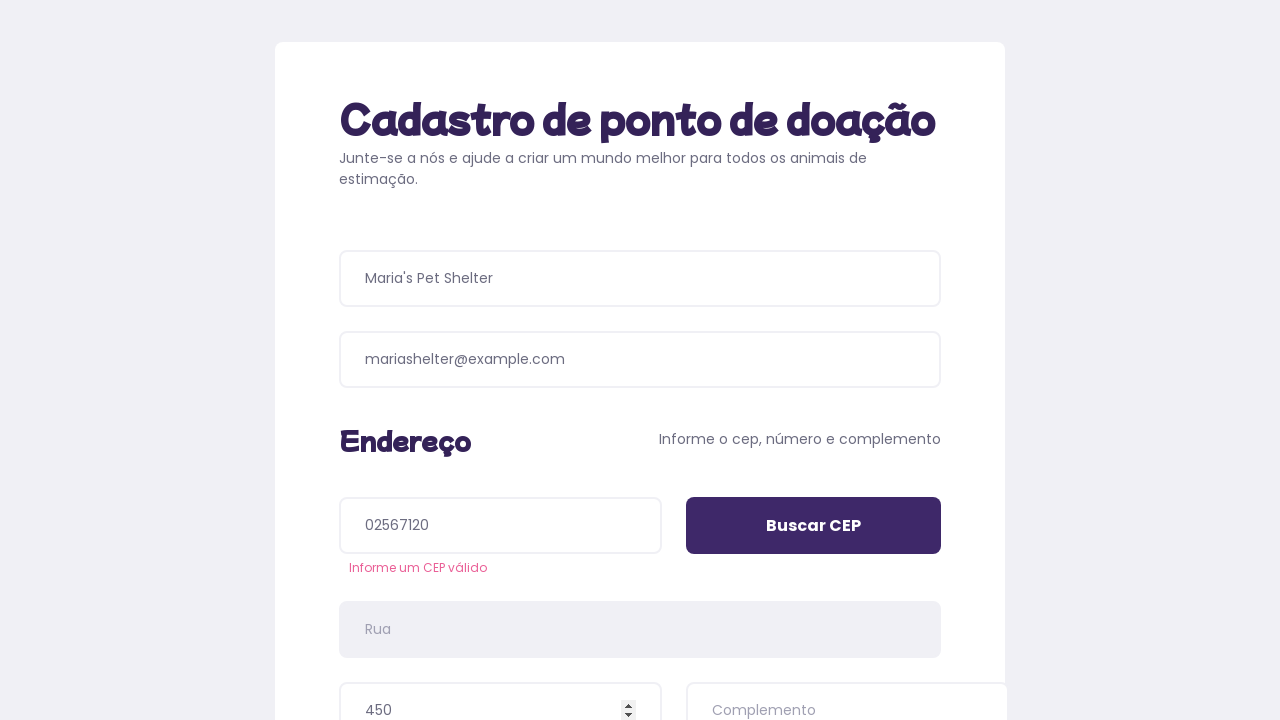

Filled address details field with 'Bloco A' on input[name='addressDetails']
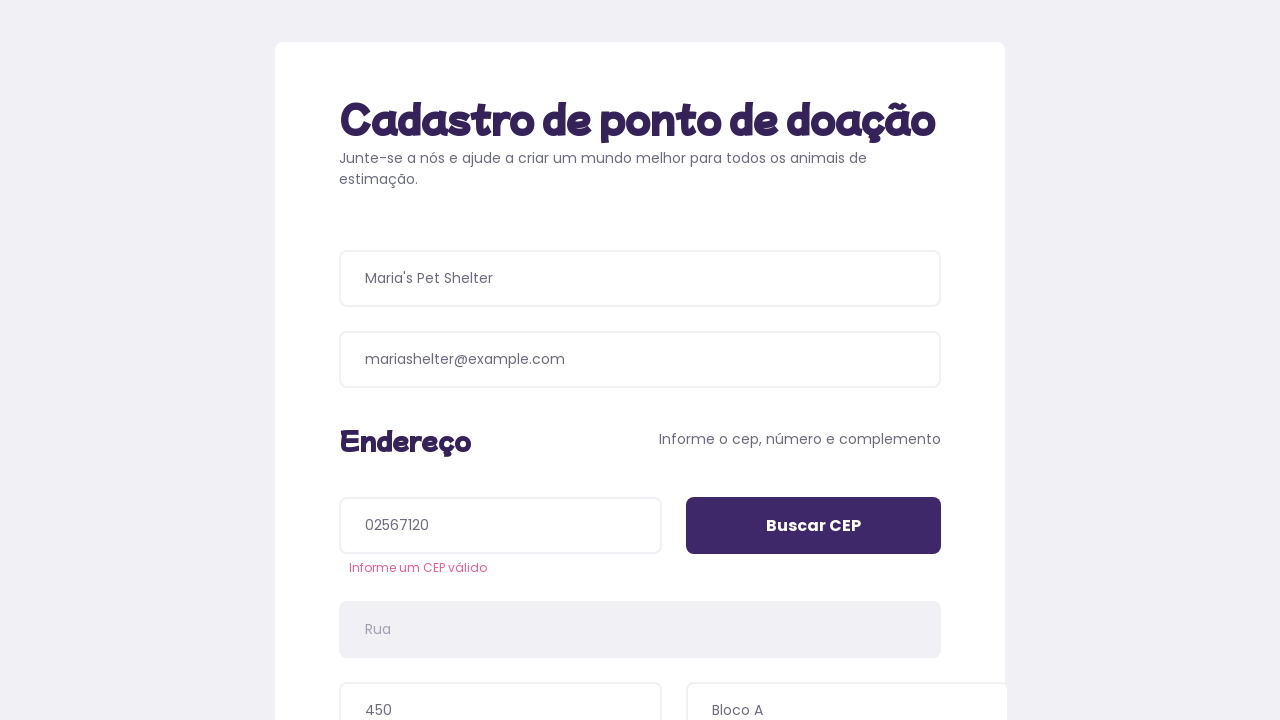

Selected 'Cachorros' (Dogs) pet type at (486, 390) on xpath=//span[text()='Cachorros']/..
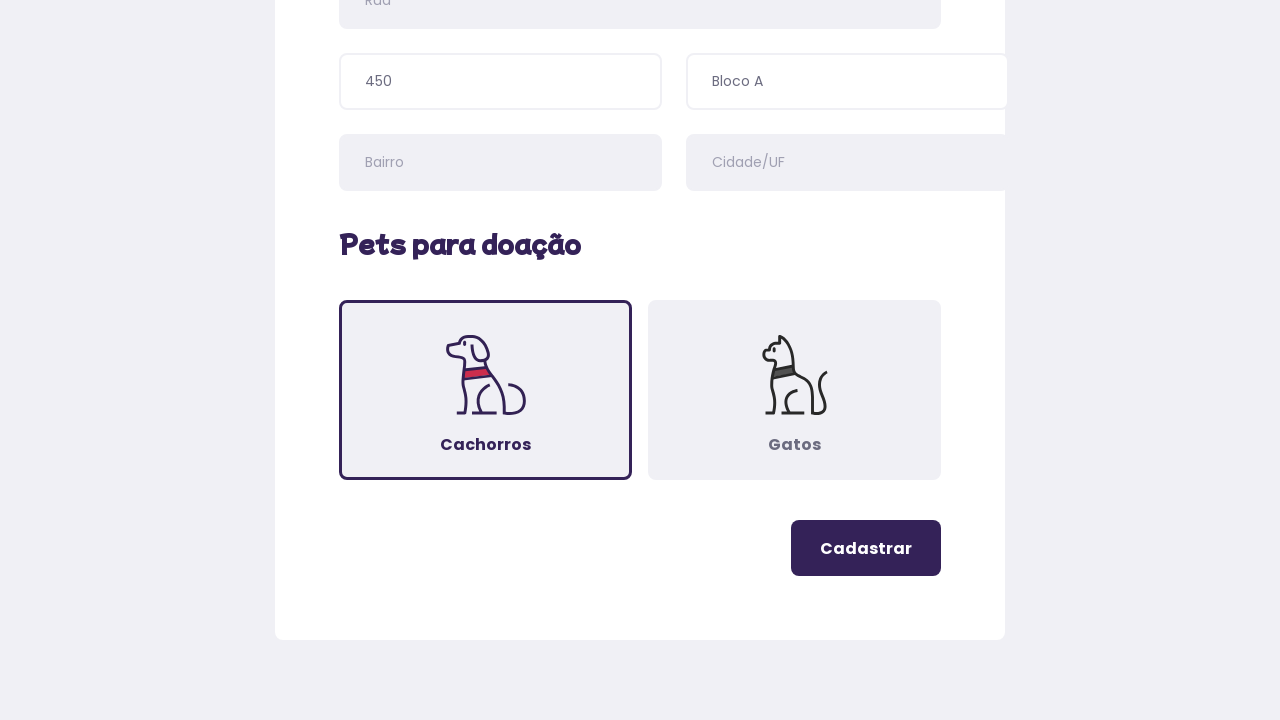

Clicked register button to submit donation point form at (866, 548) on .button-register
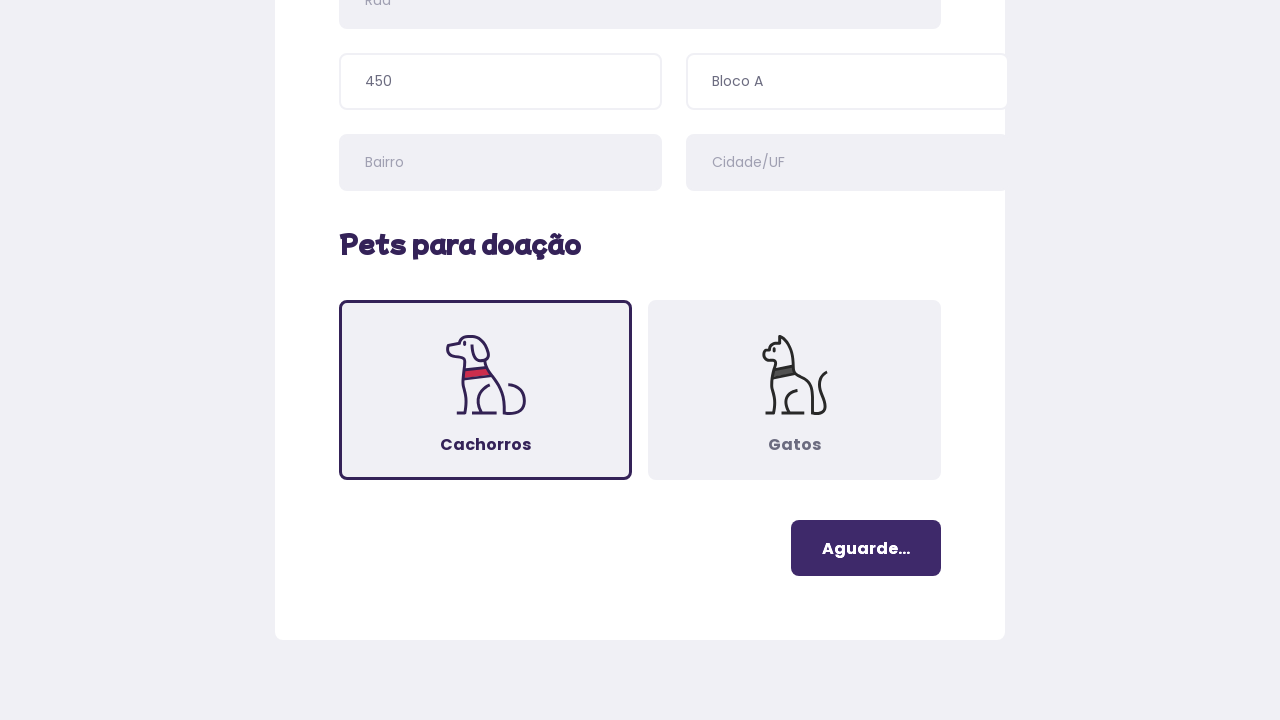

Success message appeared - donation point registration completed
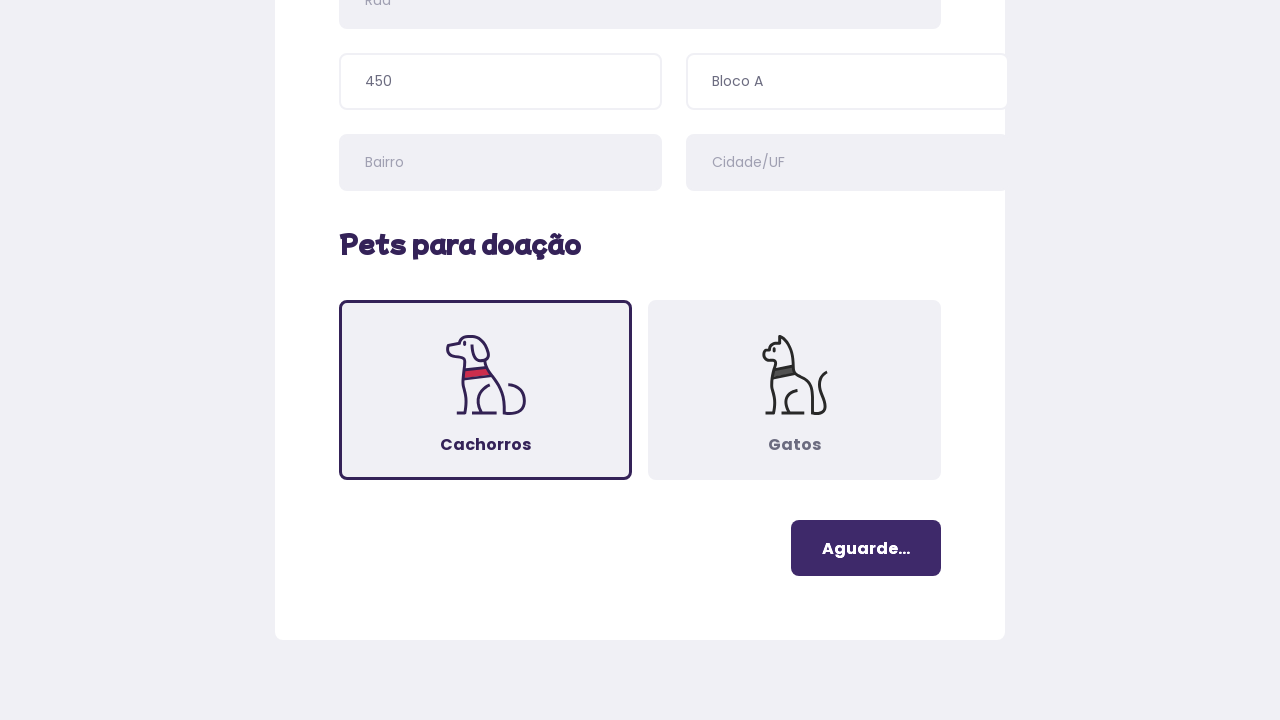

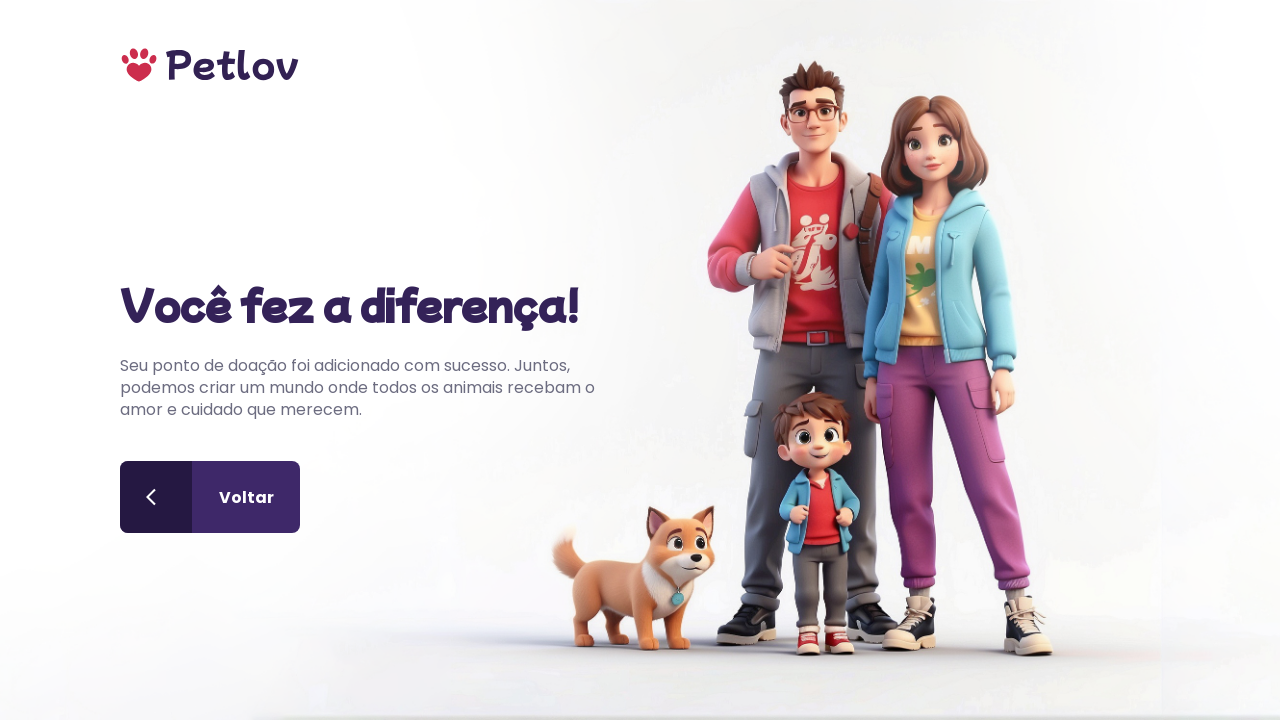